Tests JavaScript confirm alert functionality by clicking a button to trigger a confirm dialog and dismissing it

Starting URL: https://automationfc.github.io/basic-form/index.html

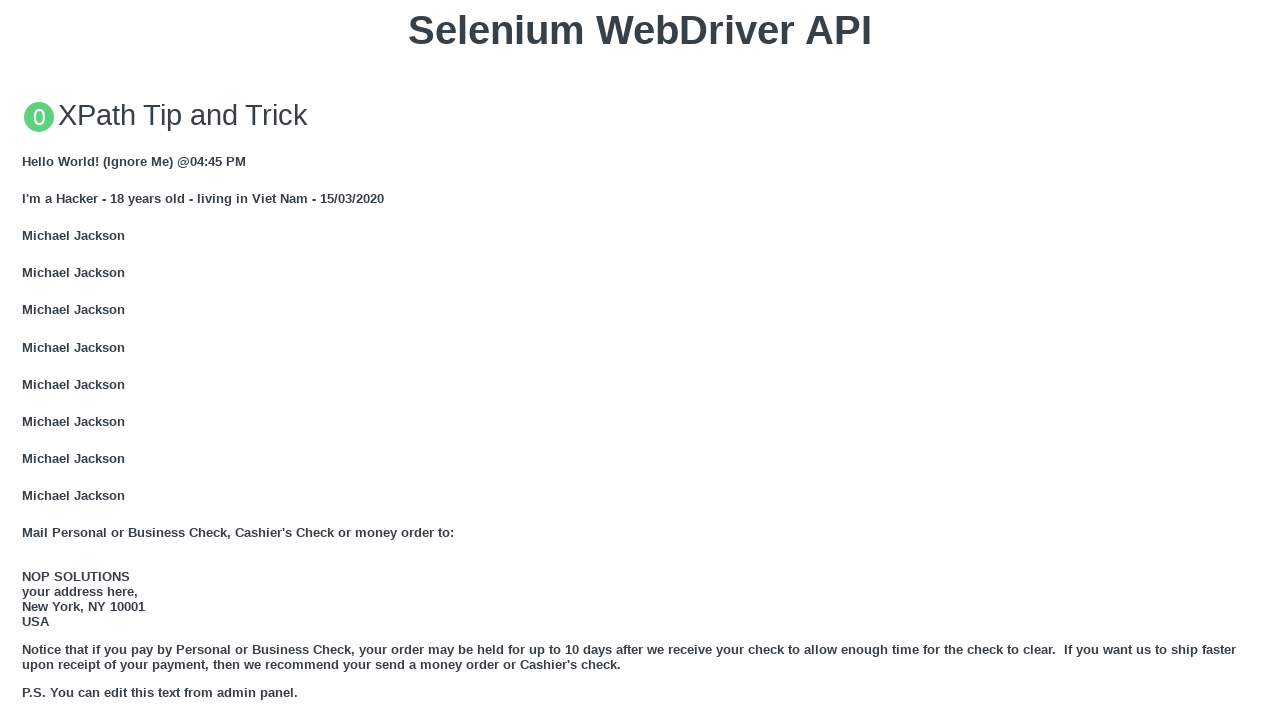

Set up dialog handler to dismiss confirm dialogs
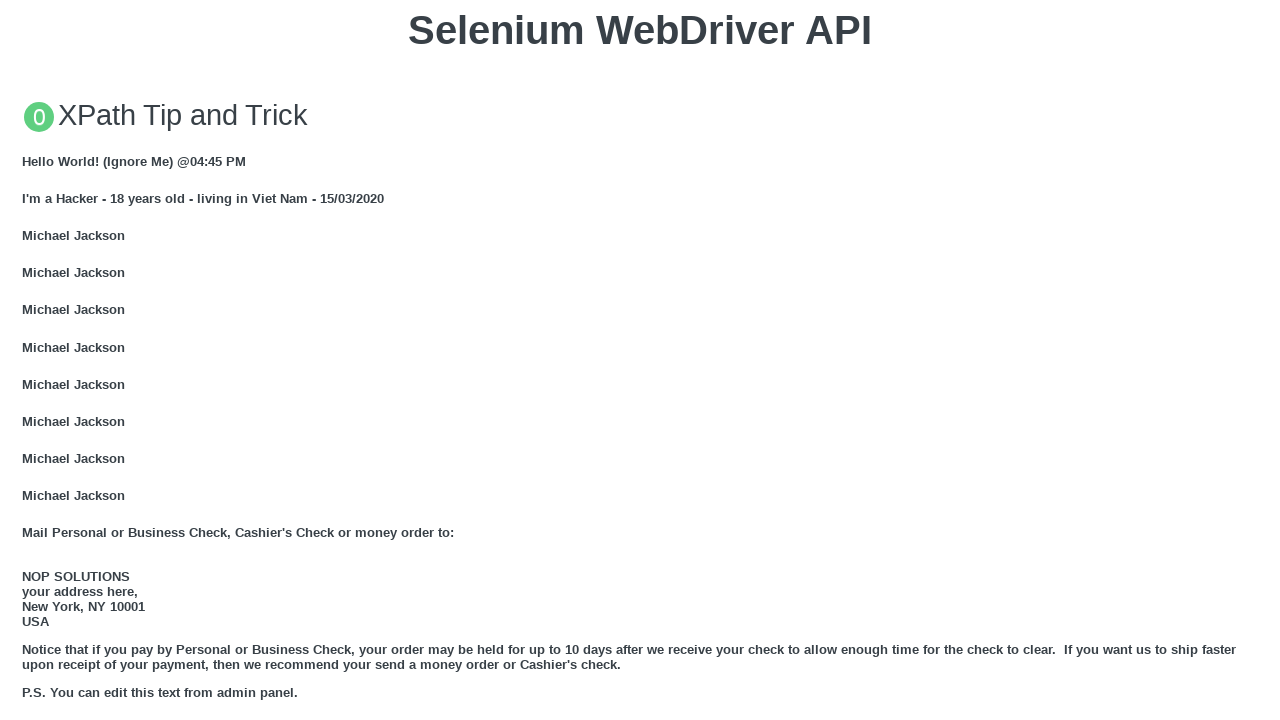

Clicked button to trigger JavaScript confirm dialog at (640, 360) on xpath=//button[text()='Click for JS Confirm']
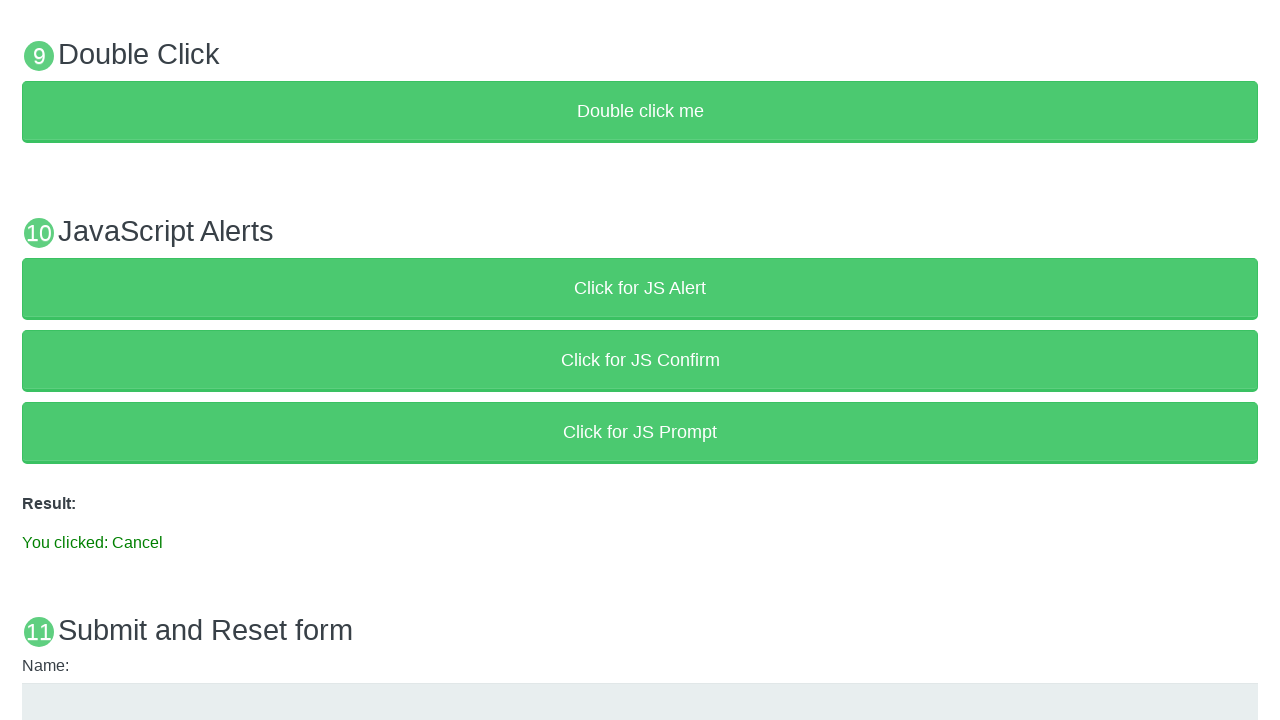

Confirm dialog was dismissed and result message appeared
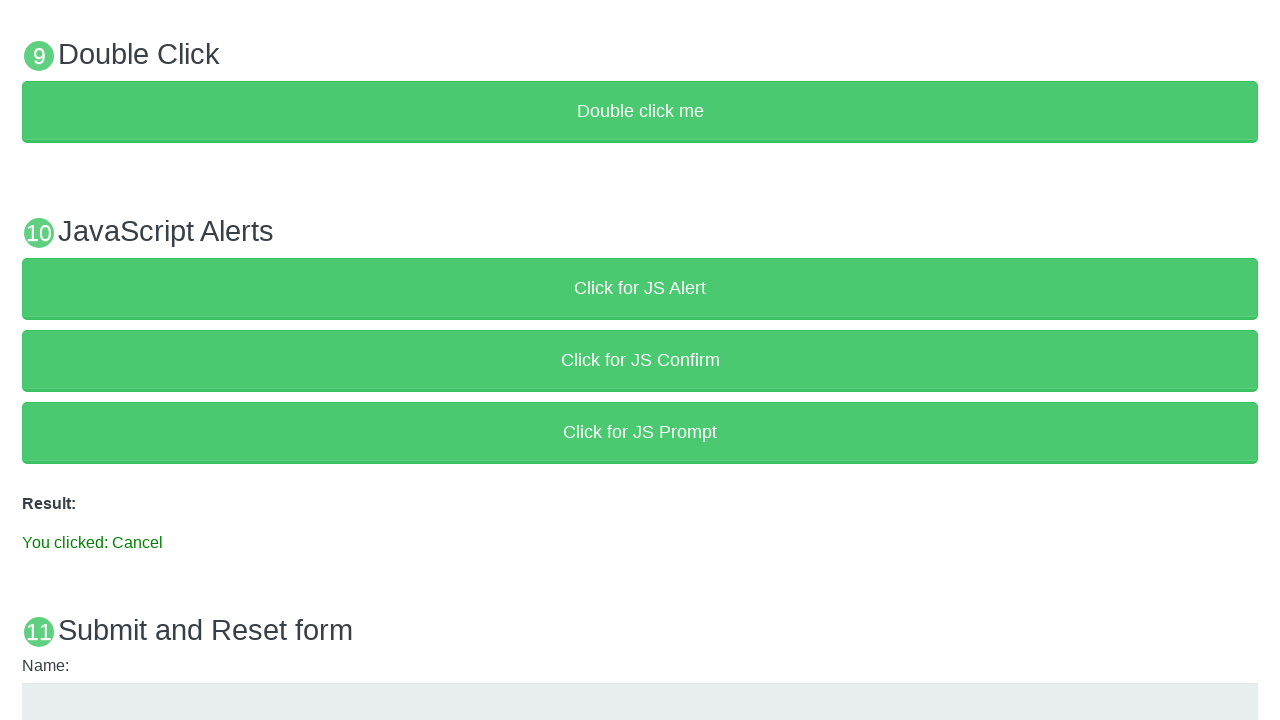

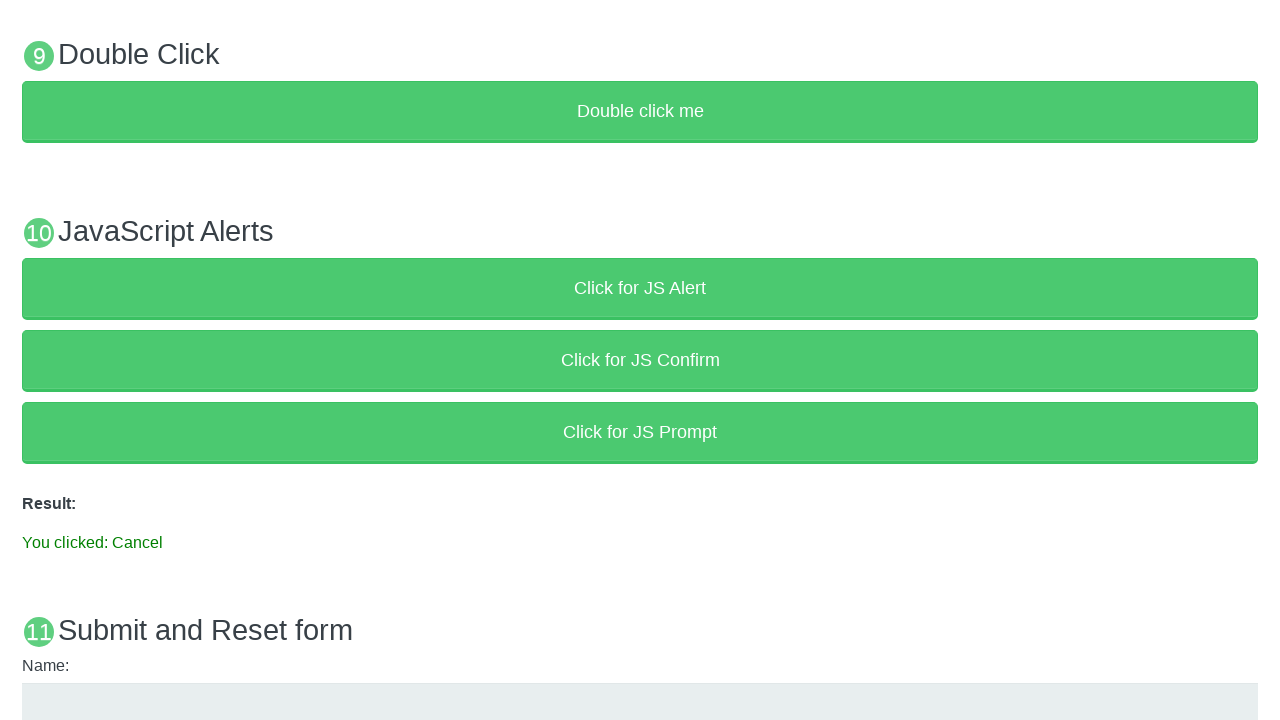